Navigates to Zerodha Kite trading platform homepage and clicks the orange action button

Starting URL: https://kite.zerodha.com/

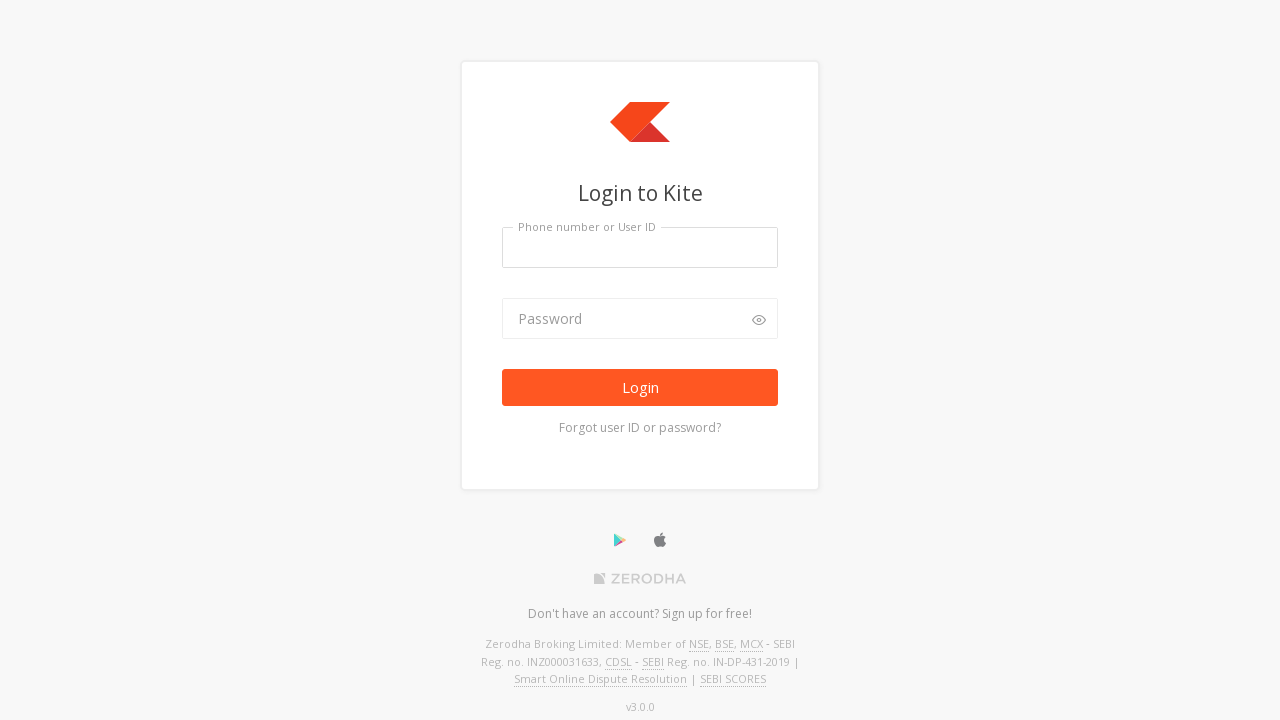

Navigated to Zerodha Kite trading platform homepage
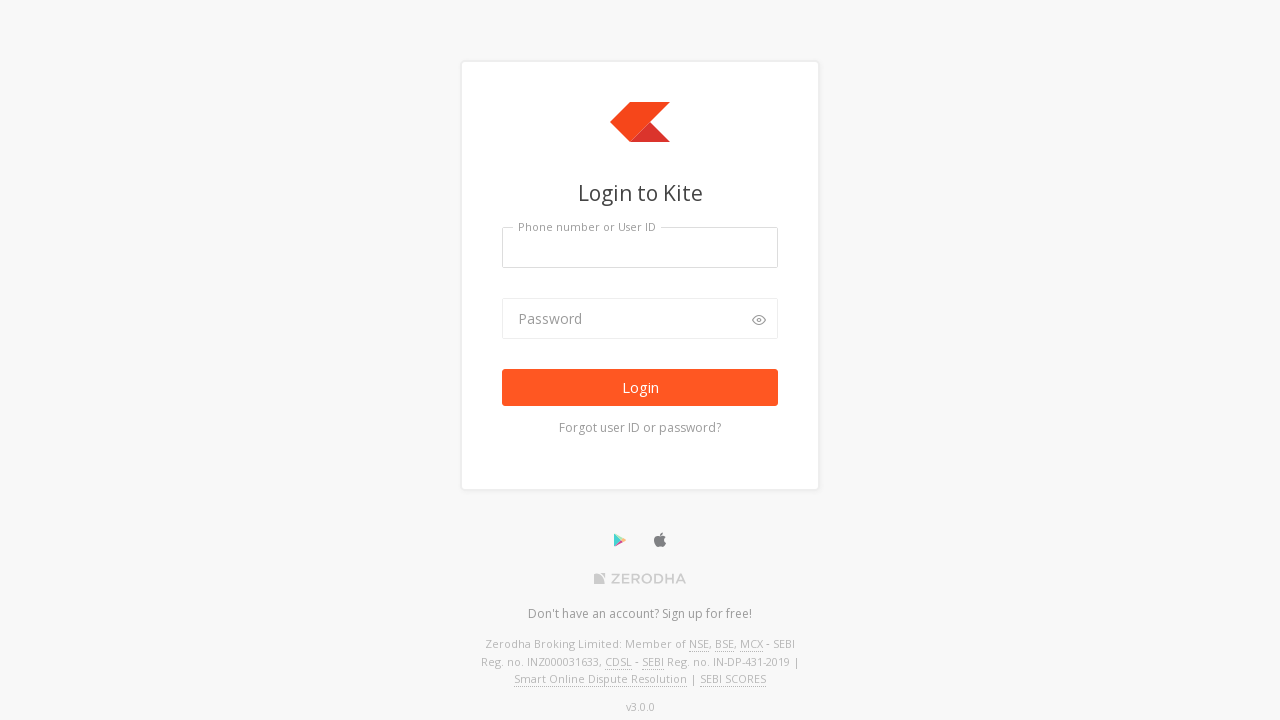

Clicked the orange action button on the homepage at (640, 388) on button.button-orange.wide
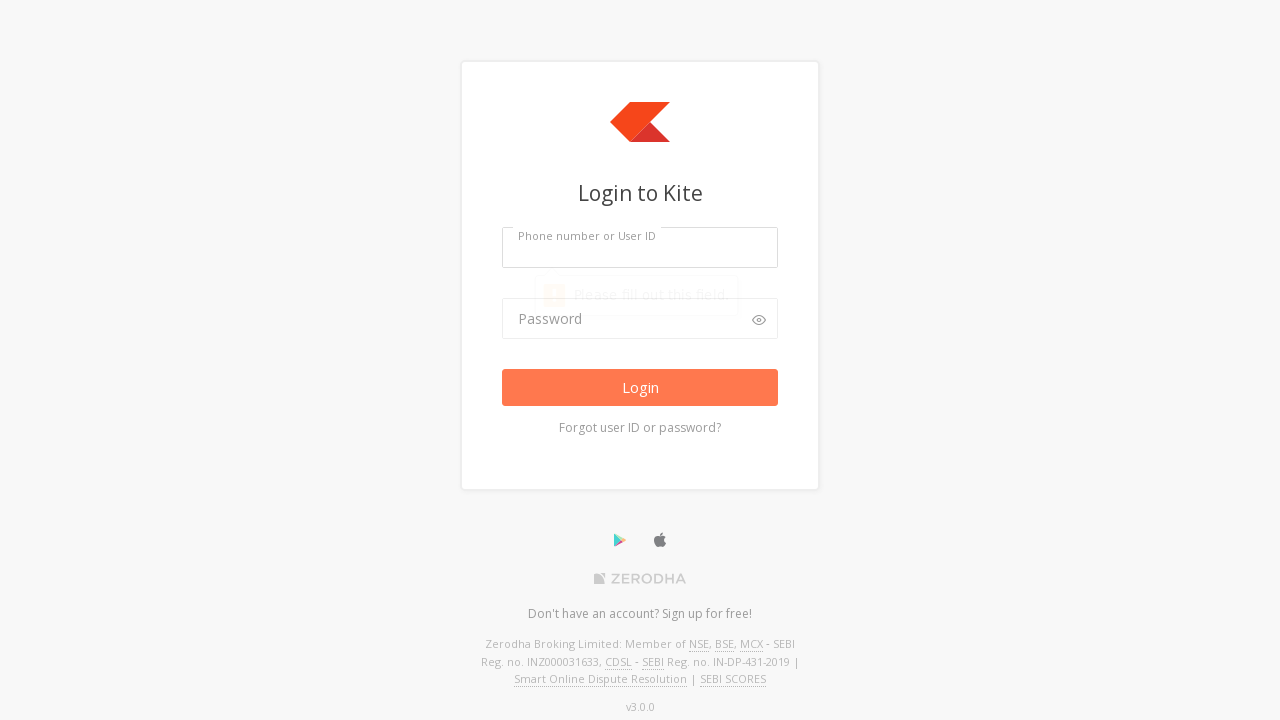

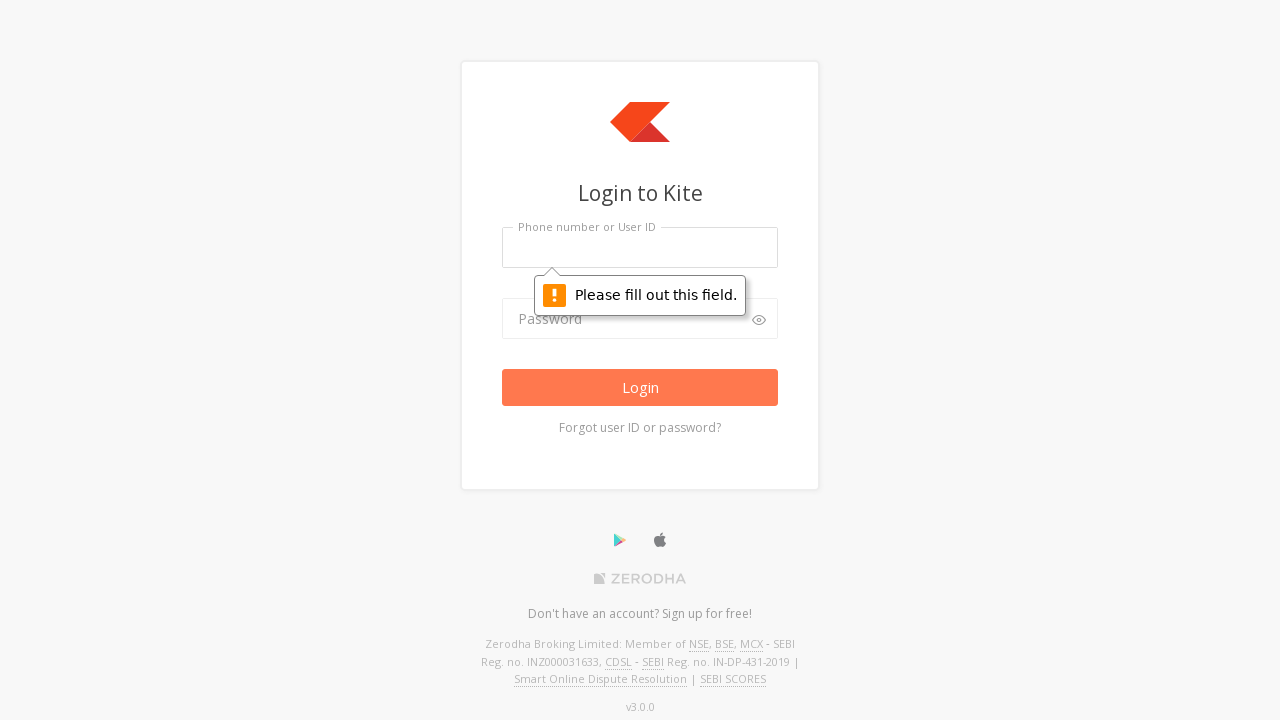